Tests prompt alert handling by clicking a button, entering text into the prompt, and accepting it

Starting URL: https://demoqa.com/alerts

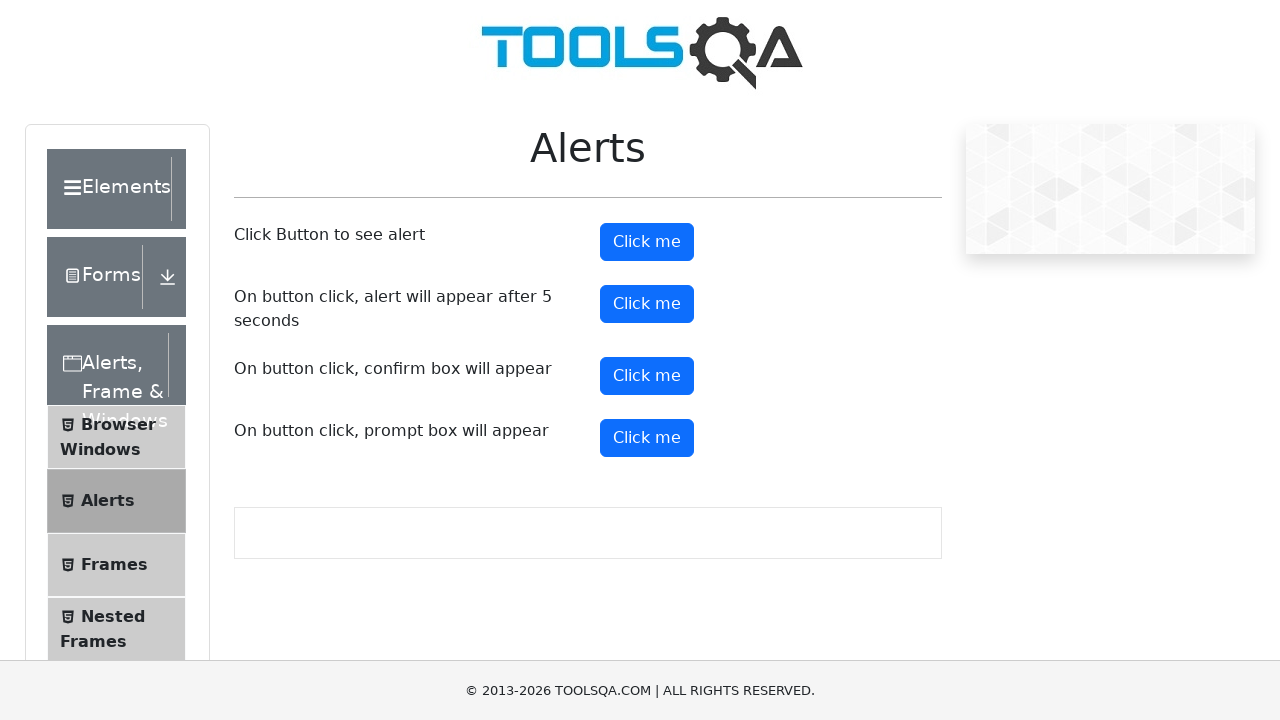

Set up dialog handler for prompt alerts
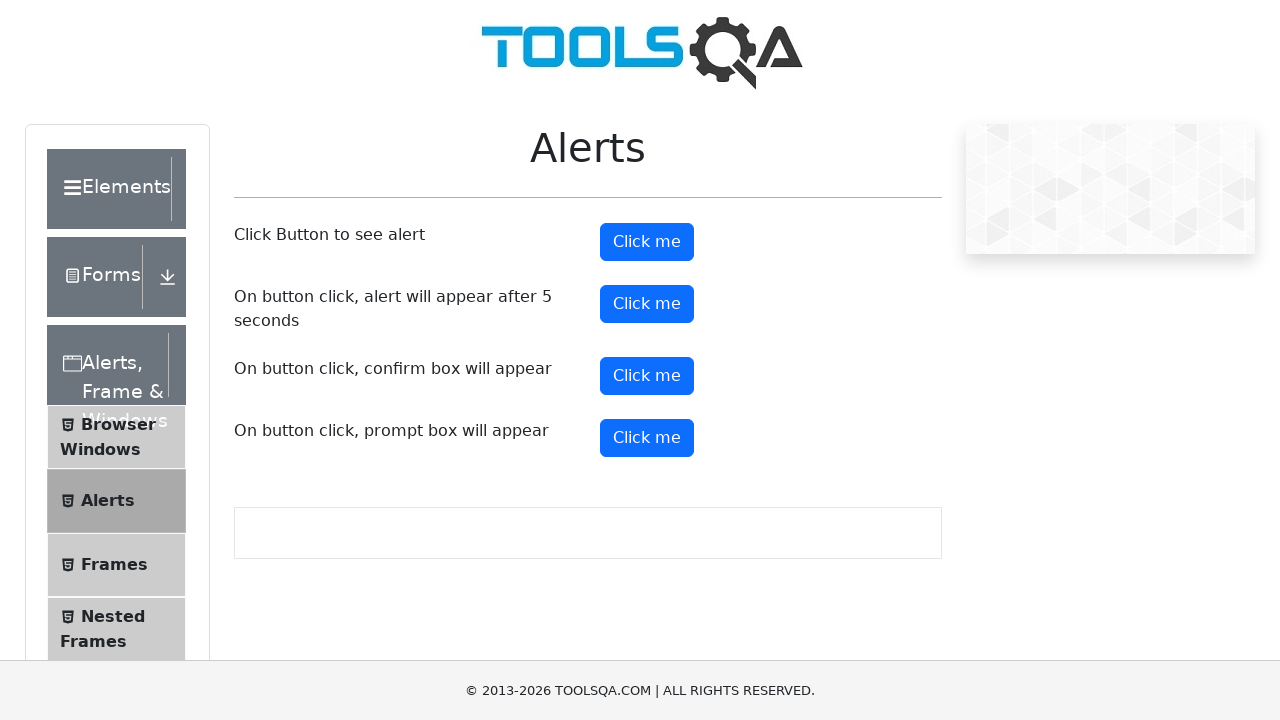

Clicked prompt alert button to trigger prompt dialog at (647, 438) on #promtButton
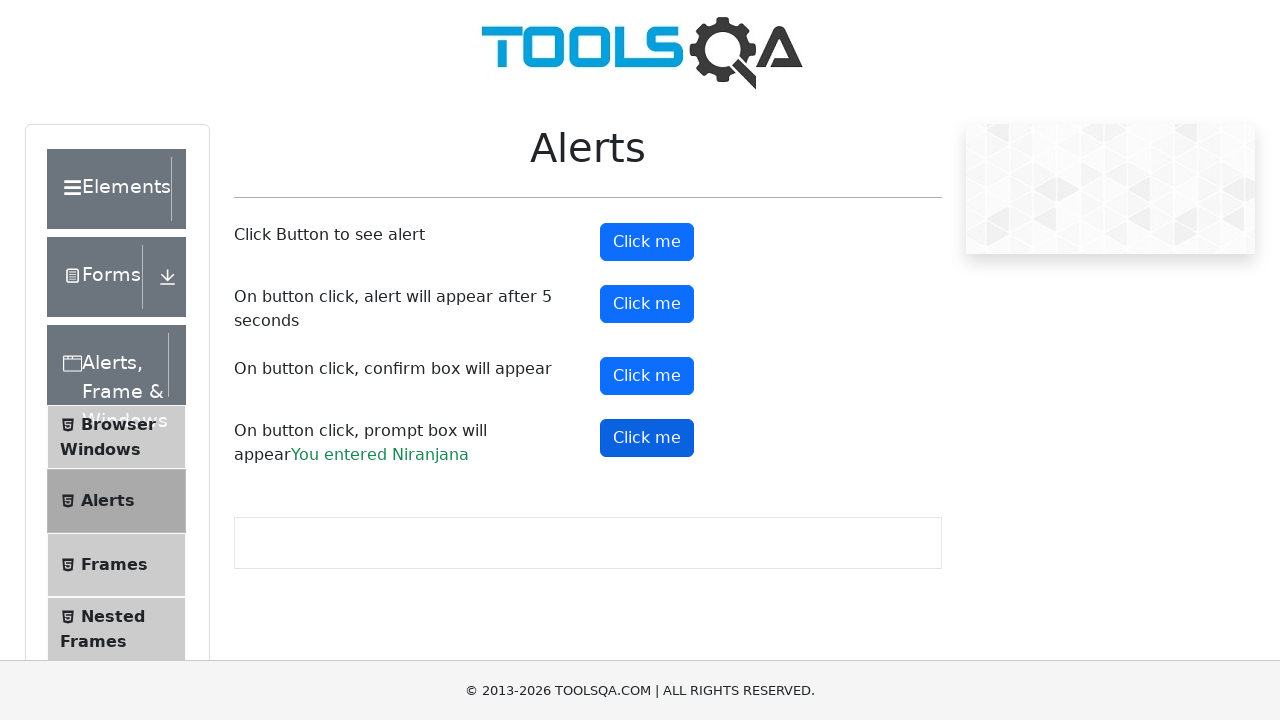

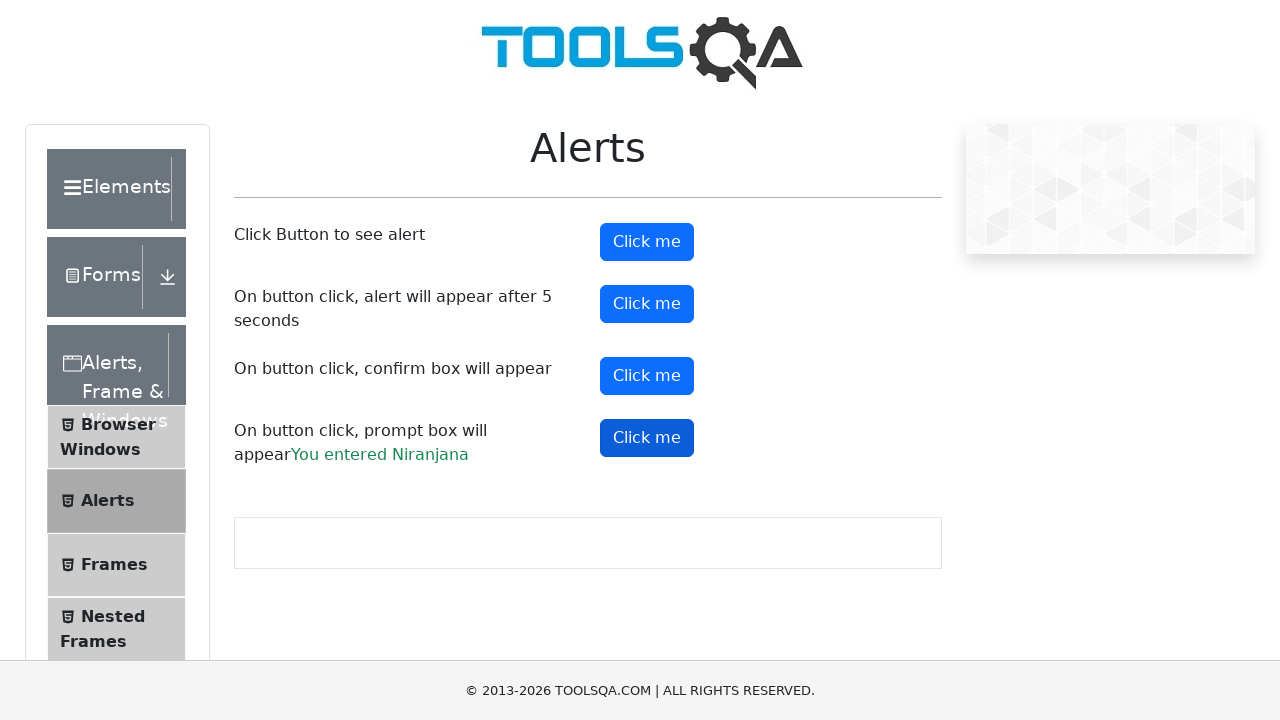